Tests that clicking the Run and Watch Tests button displays the correct terminal command

Starting URL: https://angular-qa-recruitment-app.netlify.app/

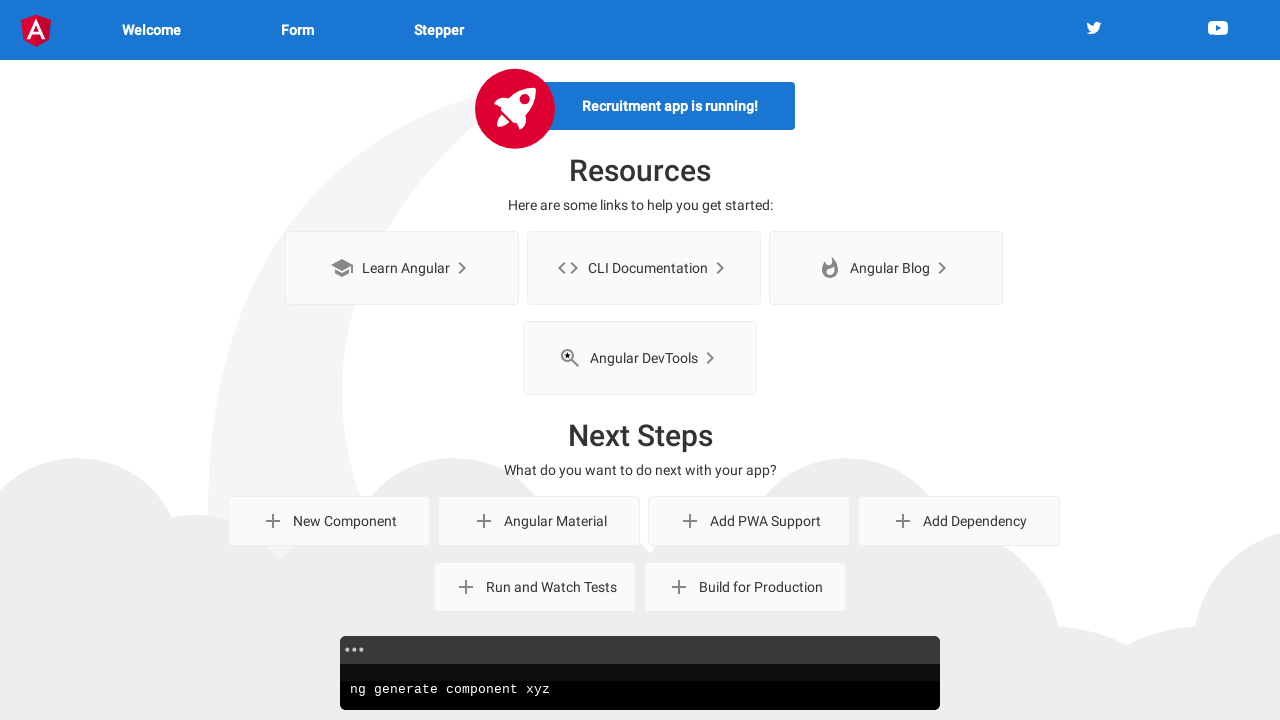

Navigated to Angular QA Recruitment App
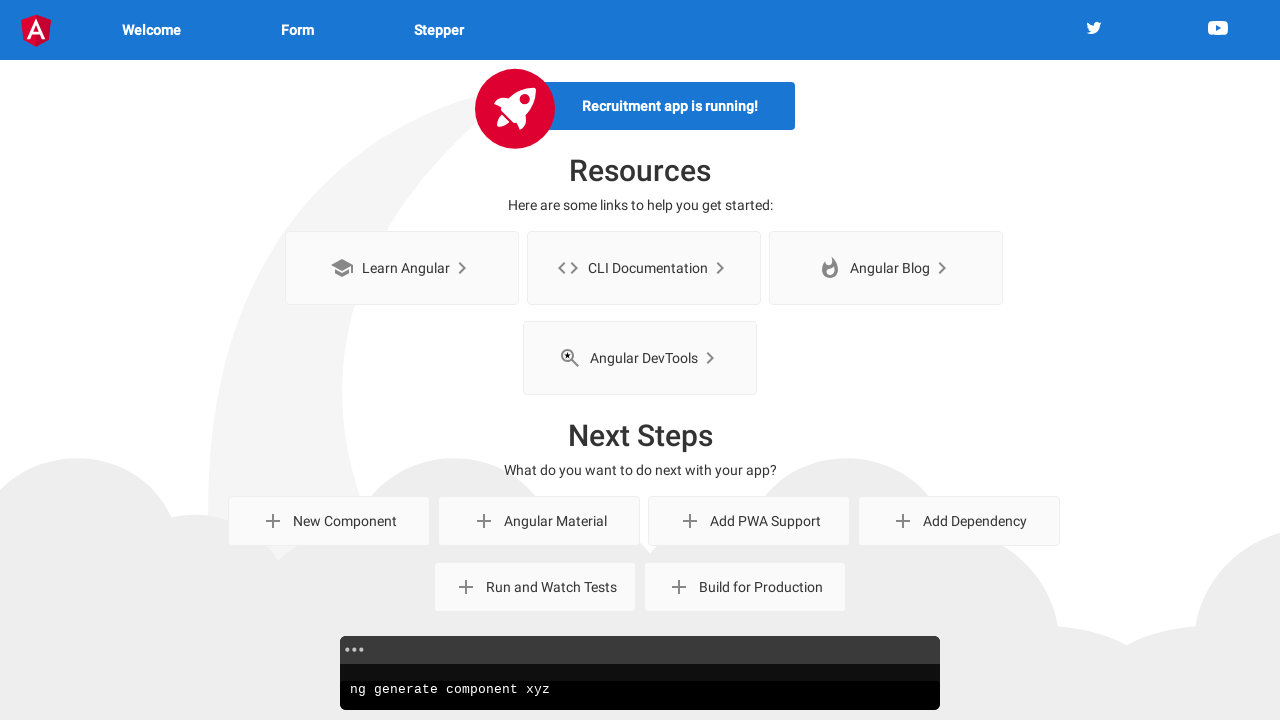

Clicked Run and Watch Tests button at (535, 587) on internal:role=button[name="Run and Watch Tests"i]
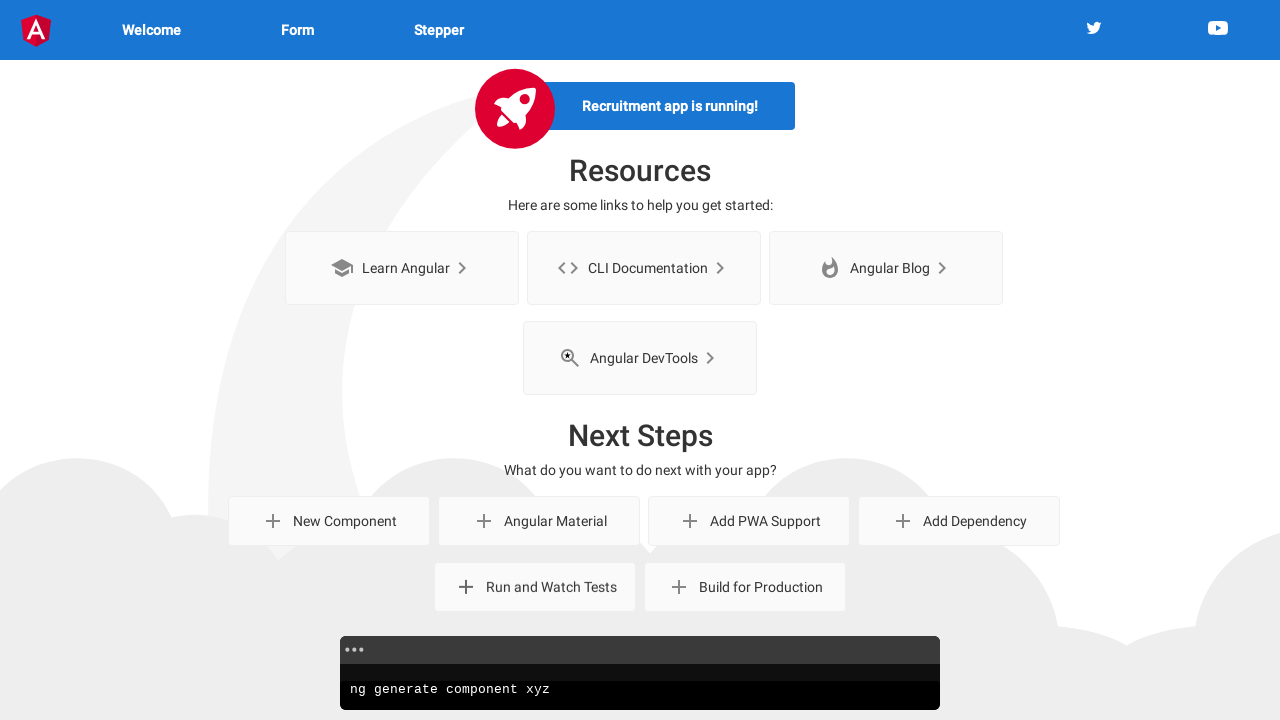

Terminal element loaded and is visible
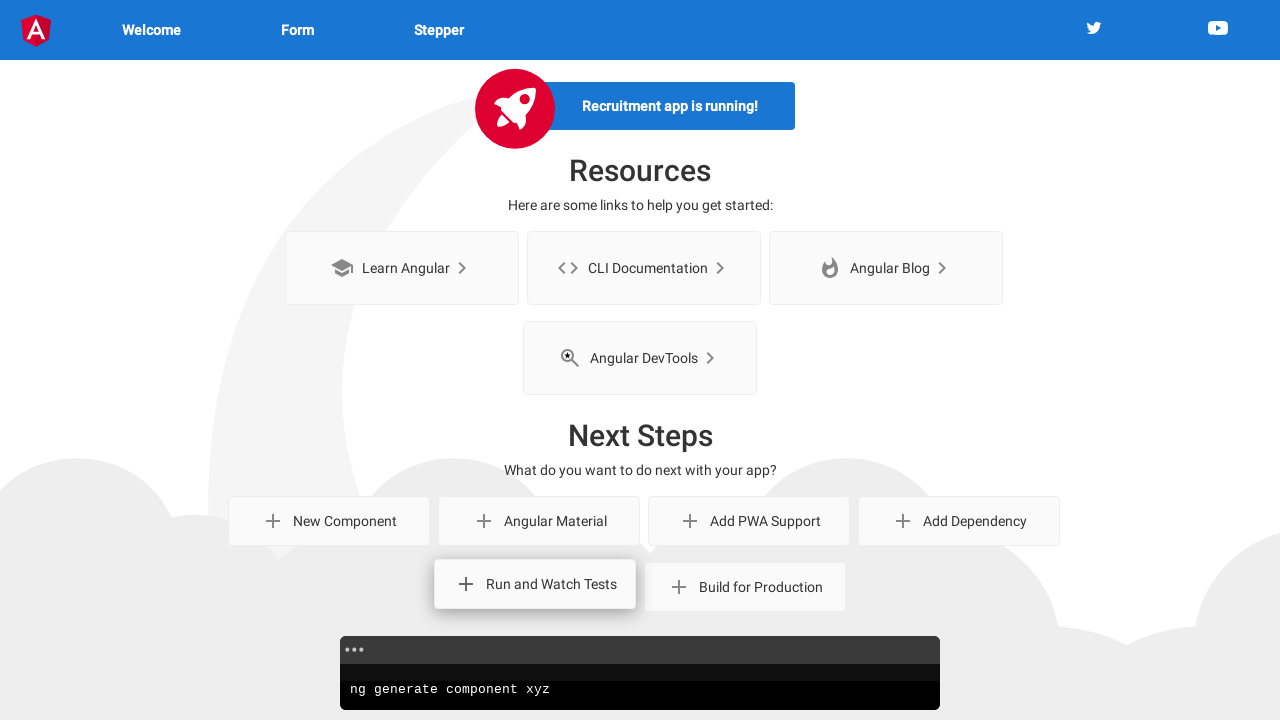

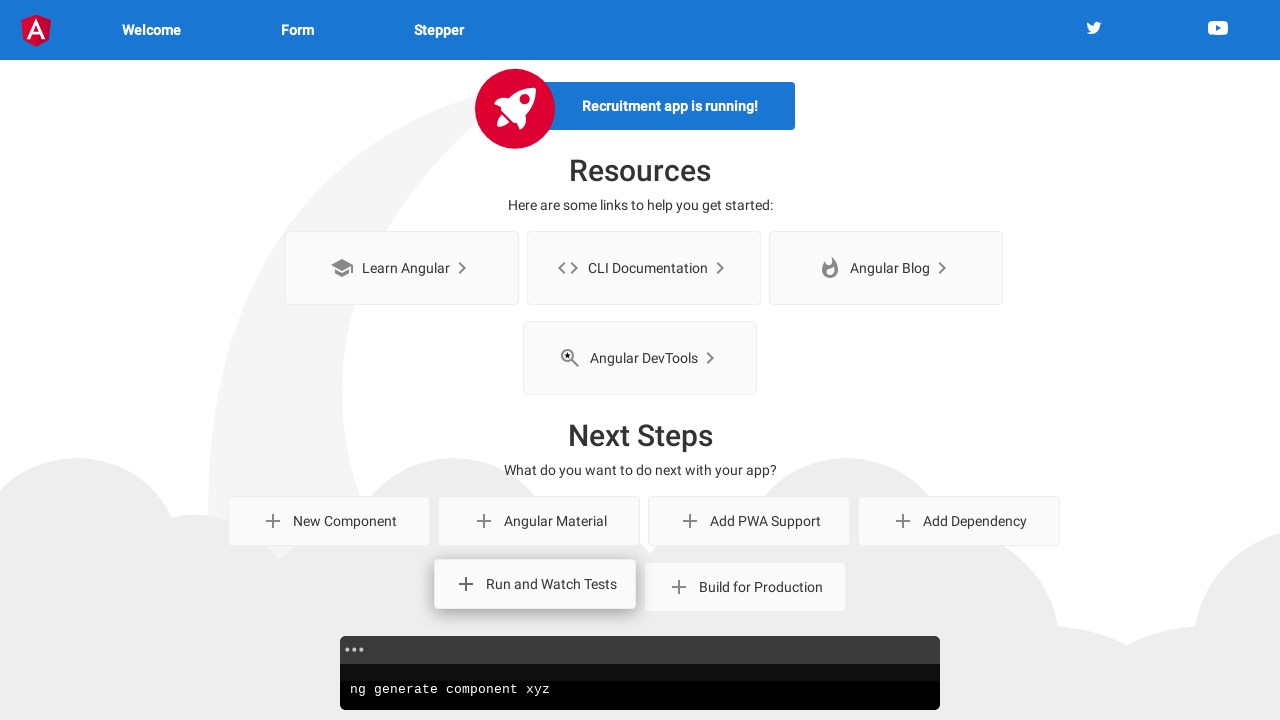